Clicks on Order food online in Hyderabad link

Starting URL: https://www.swiggy.com/

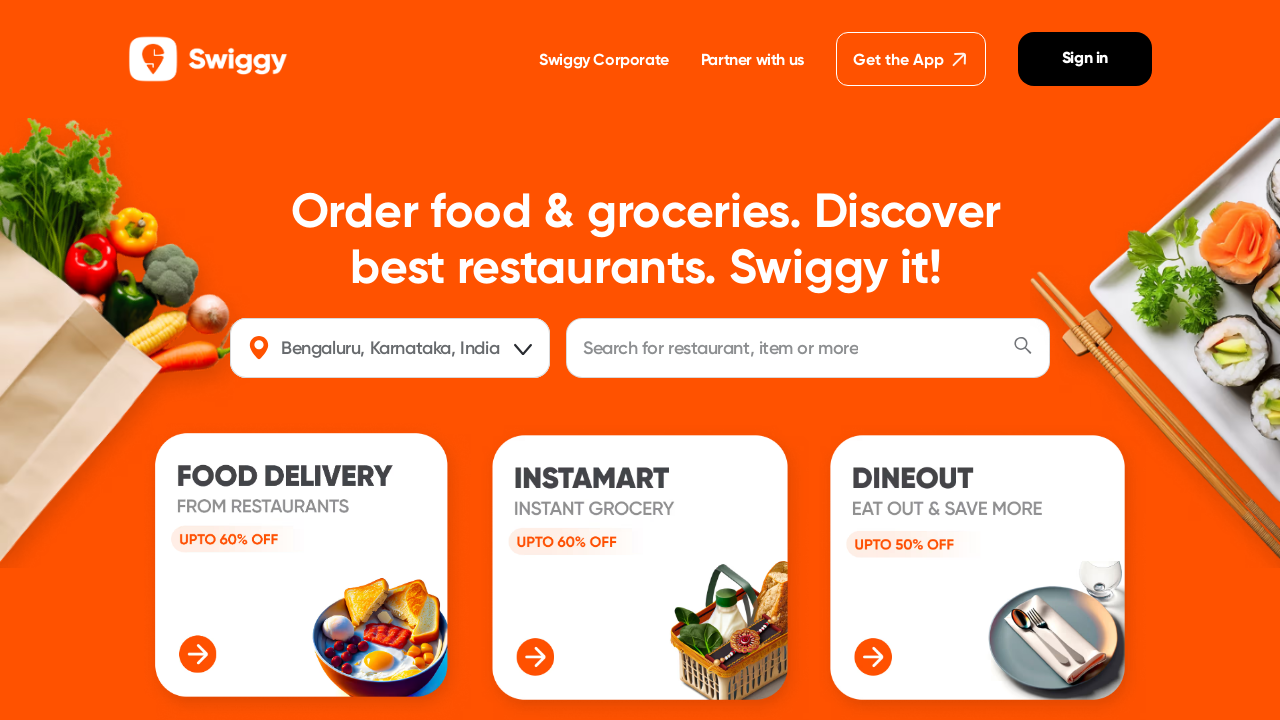

Clicked on 'Order food online in Hyderabad' link at (704, 360) on internal:role=link[name="Order food online in Hyderabad"i]
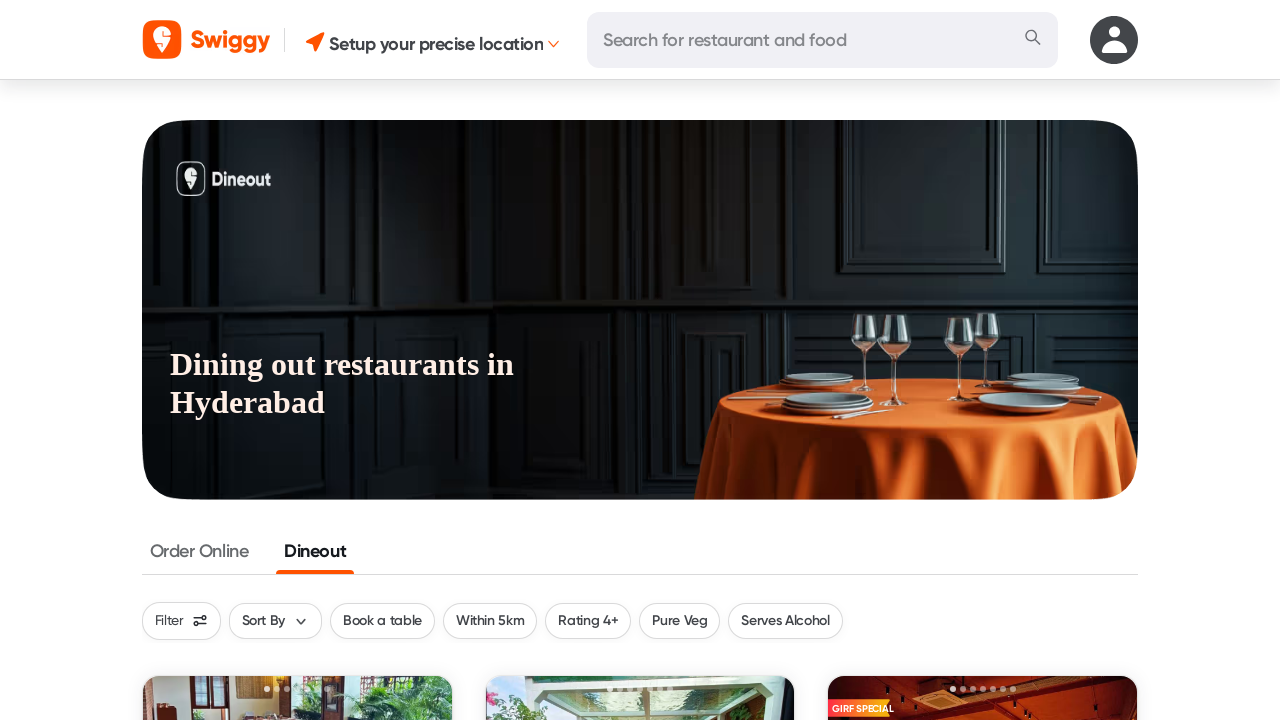

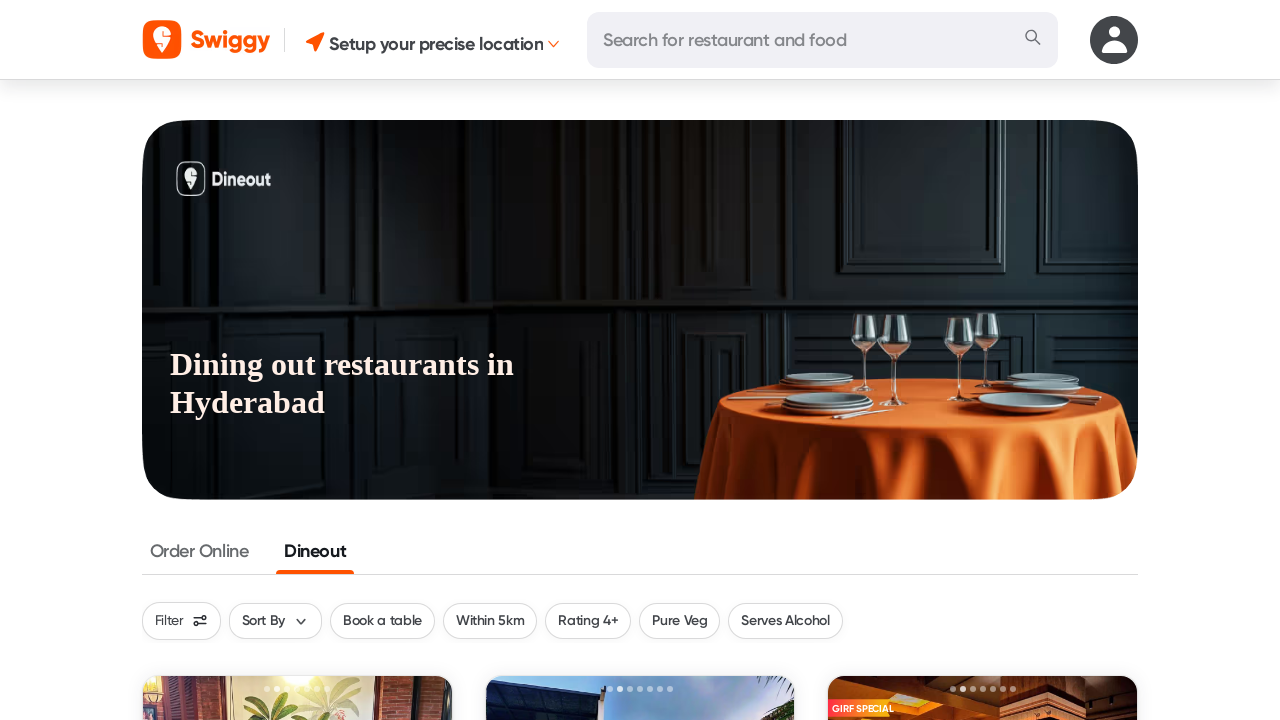